Tests that dynamic content changes on page refresh by comparing content before and after reloading the page

Starting URL: https://the-internet.herokuapp.com/dynamic_content

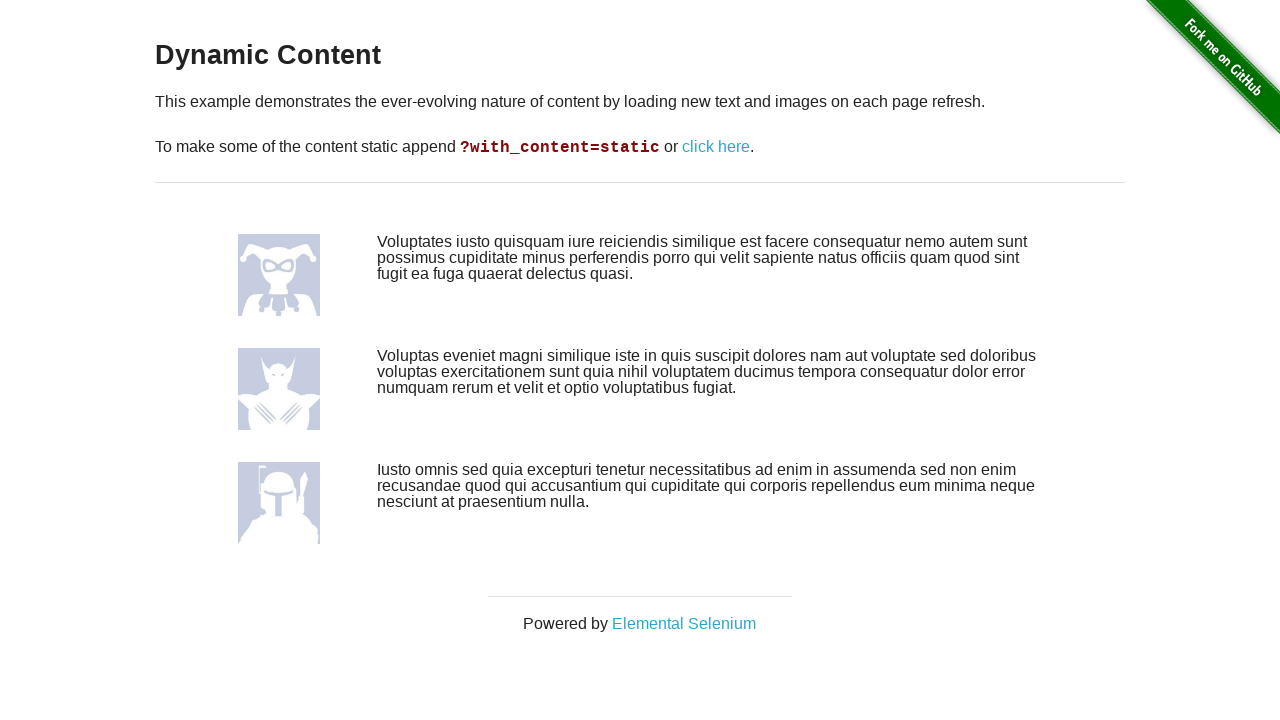

Captured dynamic content before page refresh
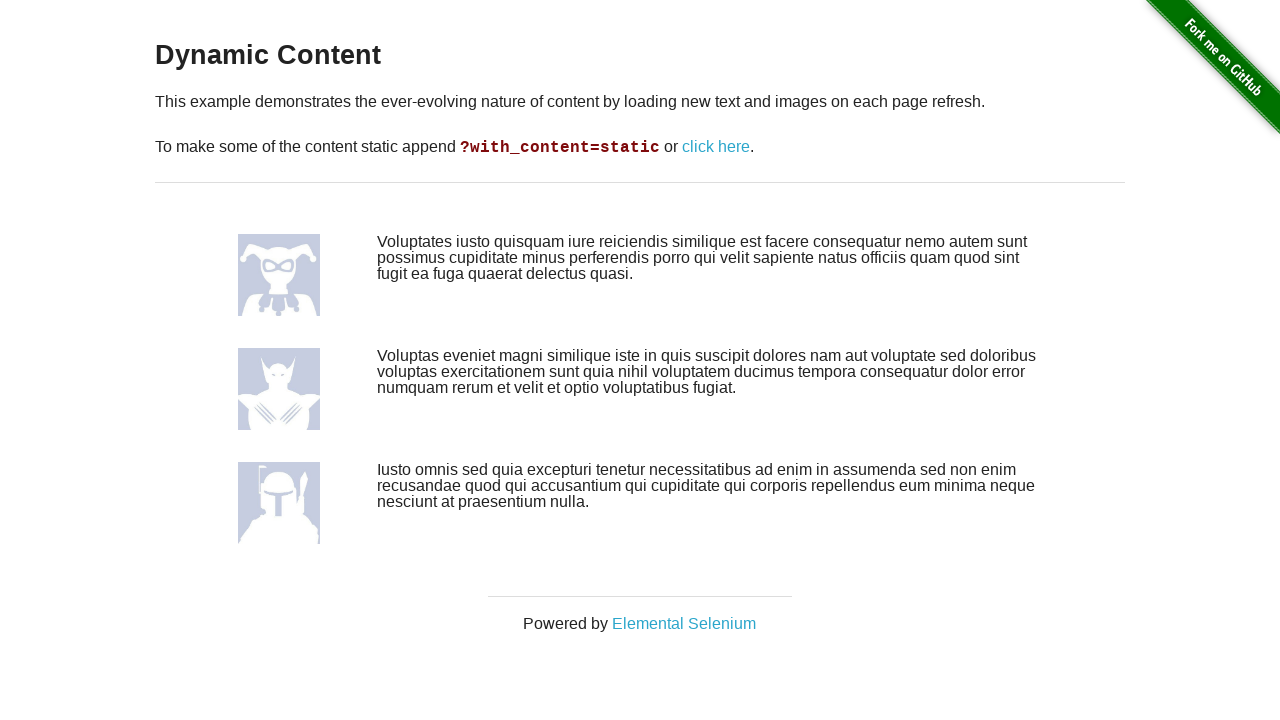

Reloaded the page to trigger dynamic content change
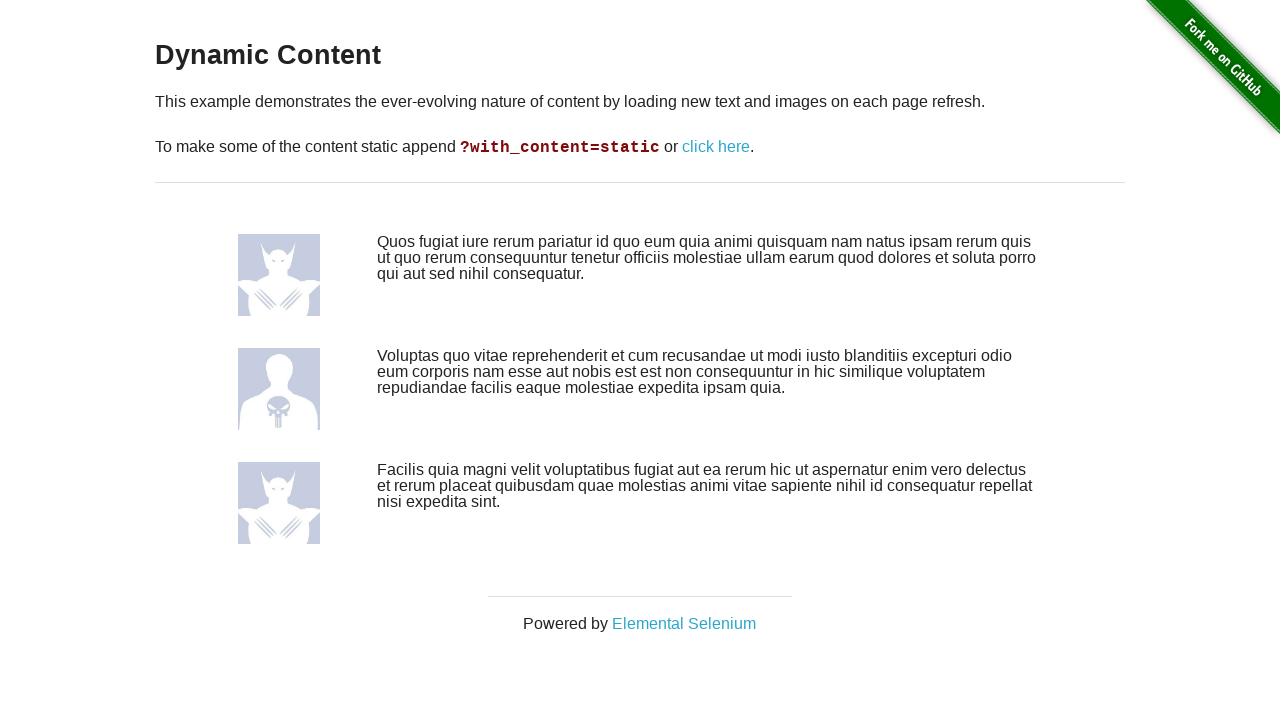

Captured dynamic content after page refresh
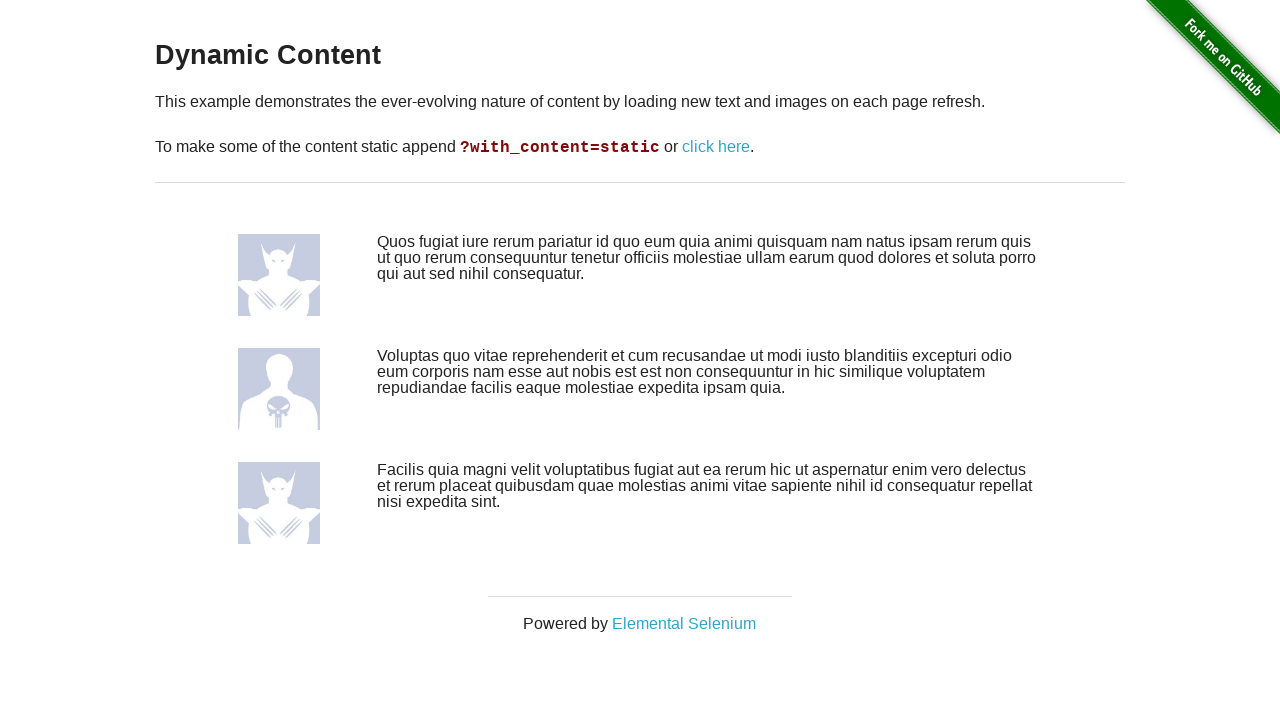

Verified that dynamic content changed between refresh cycles
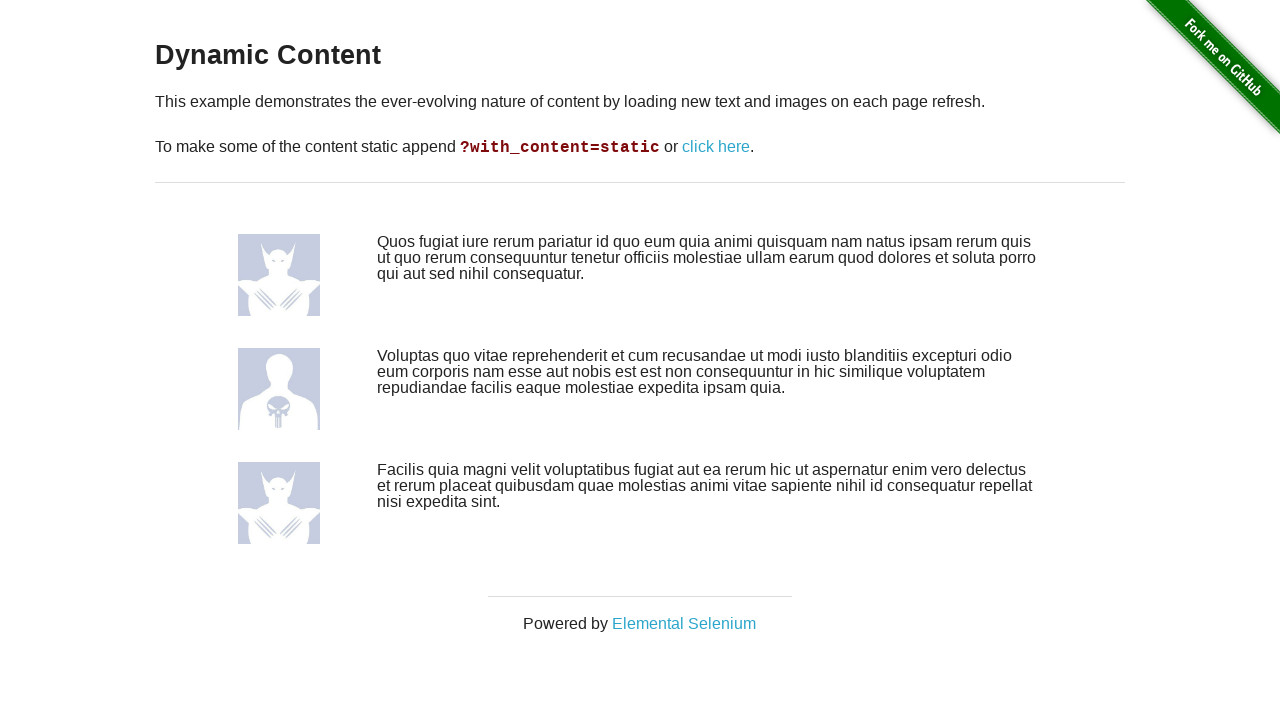

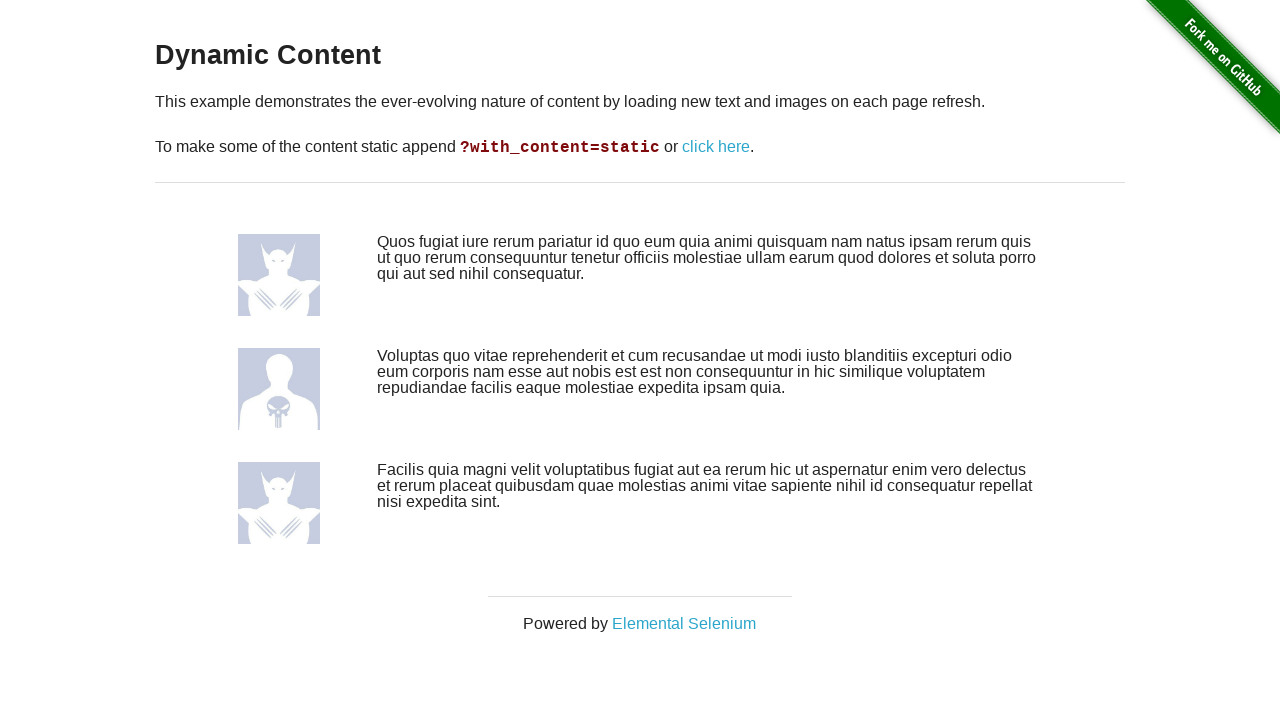